Tests newsletter subscription form by entering an email and clicking submit

Starting URL: https://chadd.org/for-adults/overview/

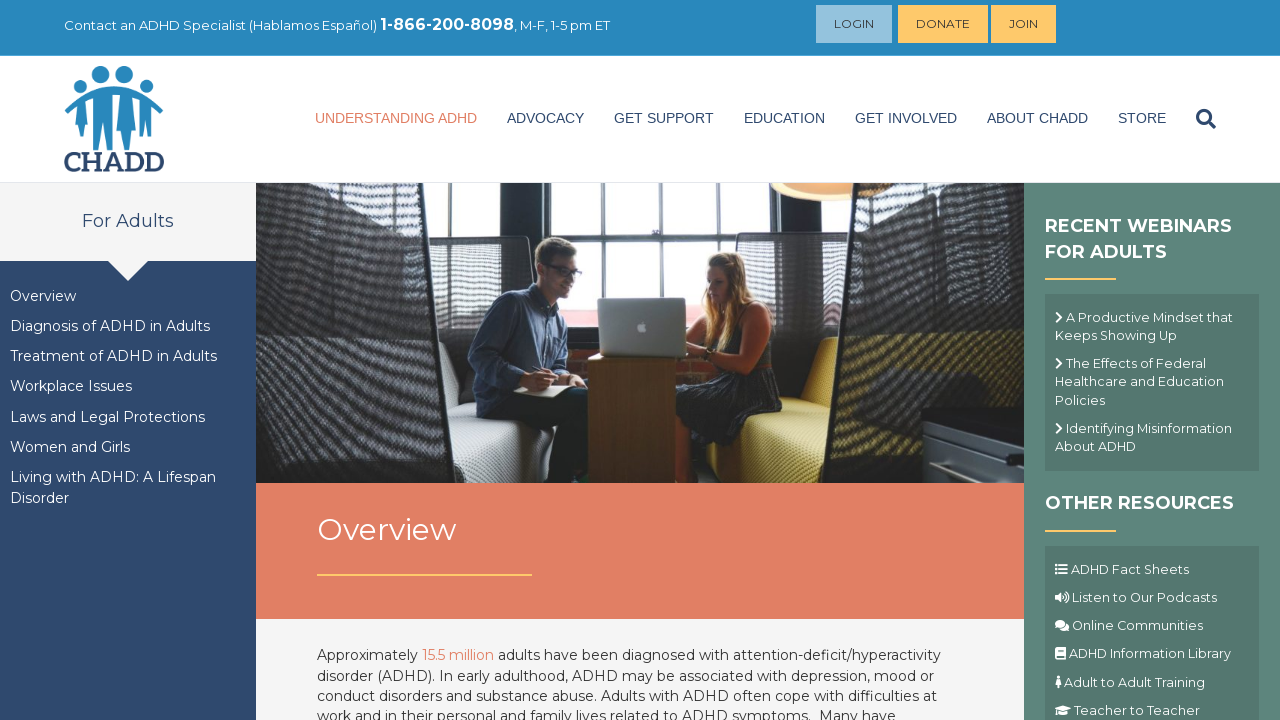

Filled email field with 'testsubscriber@example.com' on input[name='EMAIL']
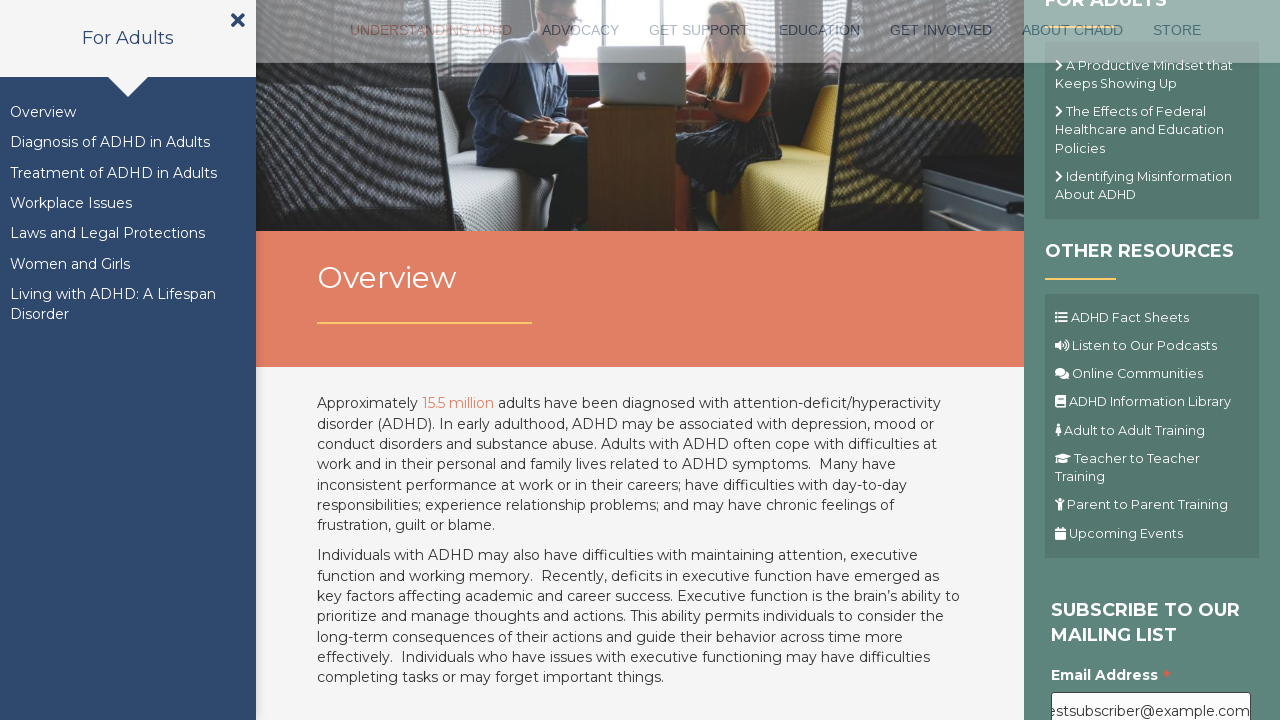

Clicked submit button to subscribe to newsletter at (1111, 361) on .button
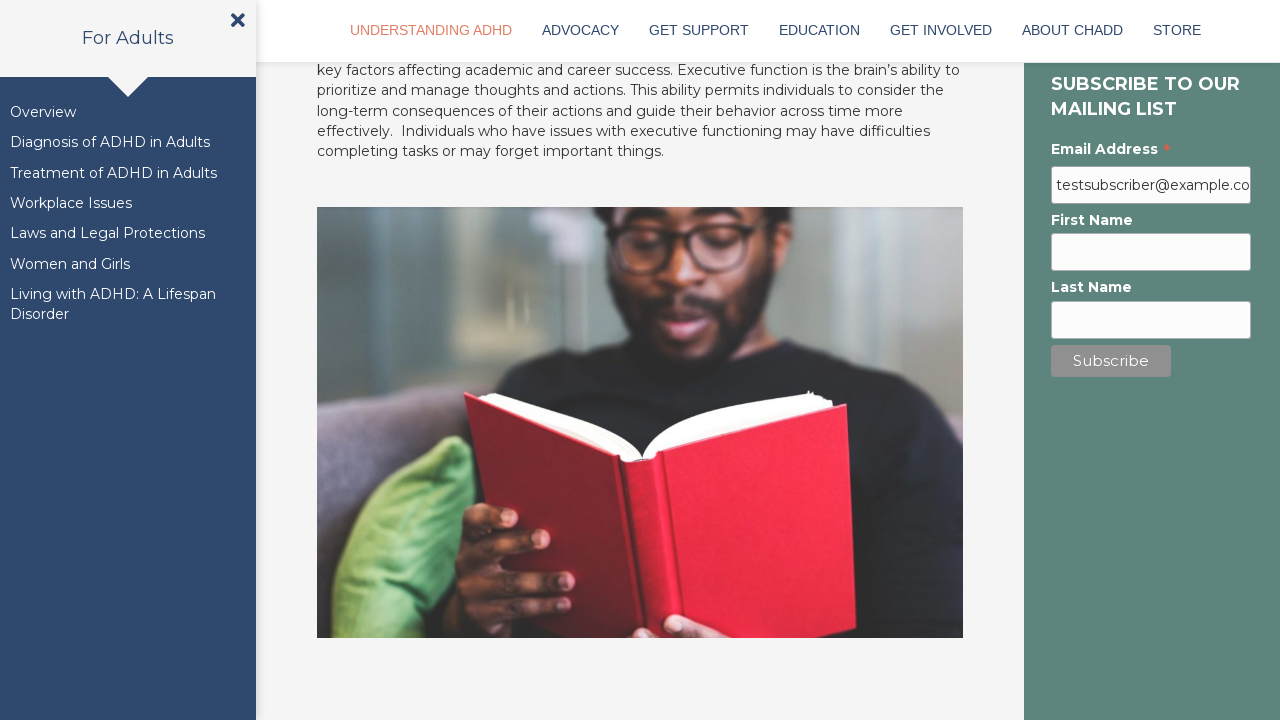

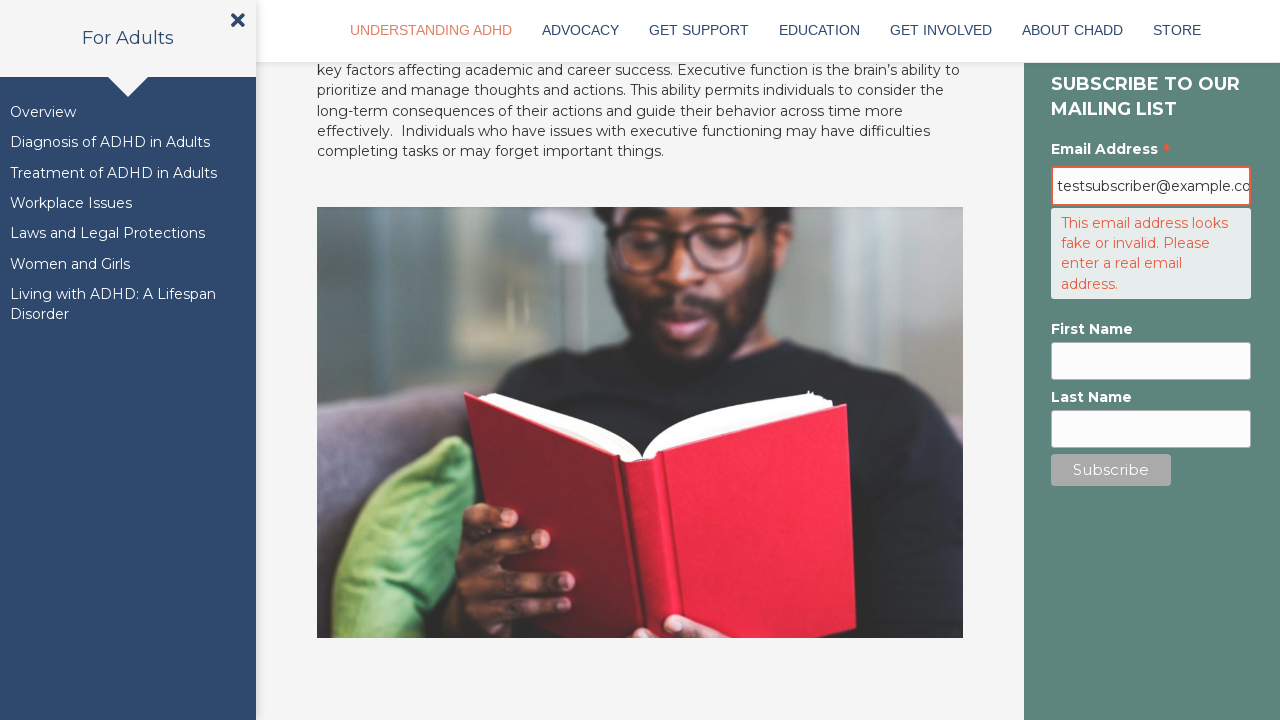